Tests clicking on an "I Agree" checkbox on a login practice page to verify selector functionality

Starting URL: https://rahulshettyacademy.com/loginpagePractise/

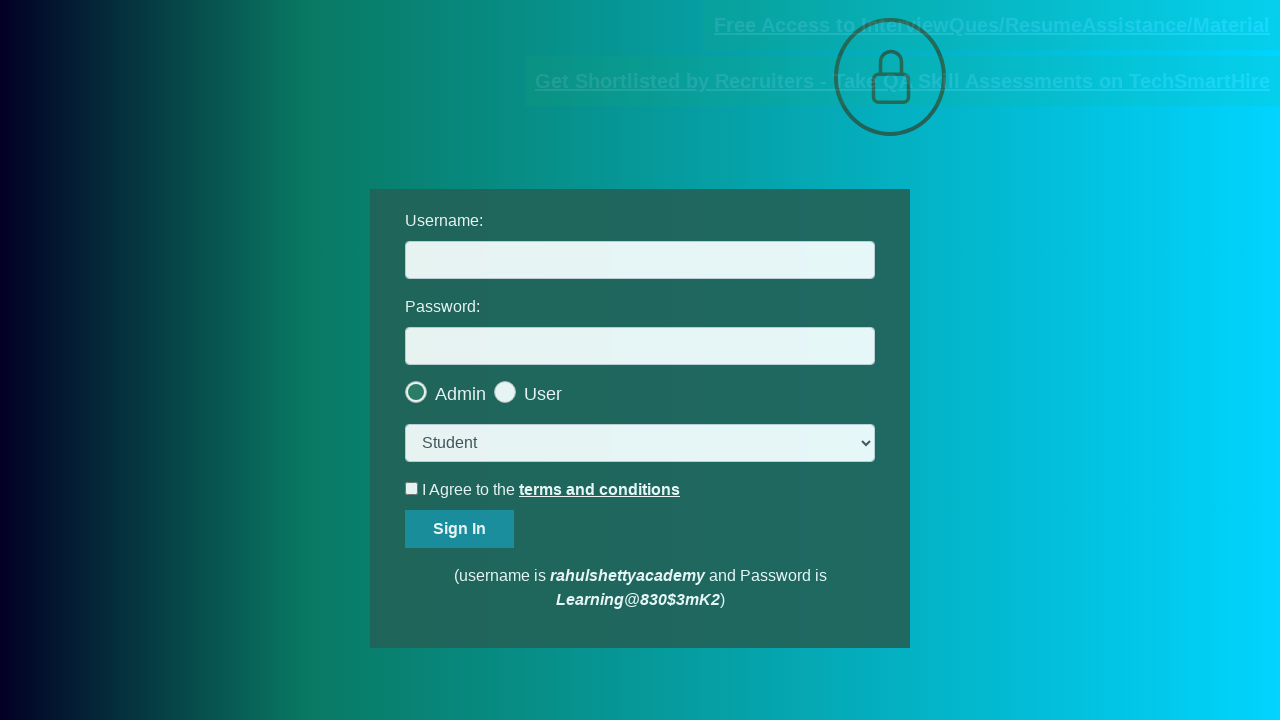

Navigated to login practice page
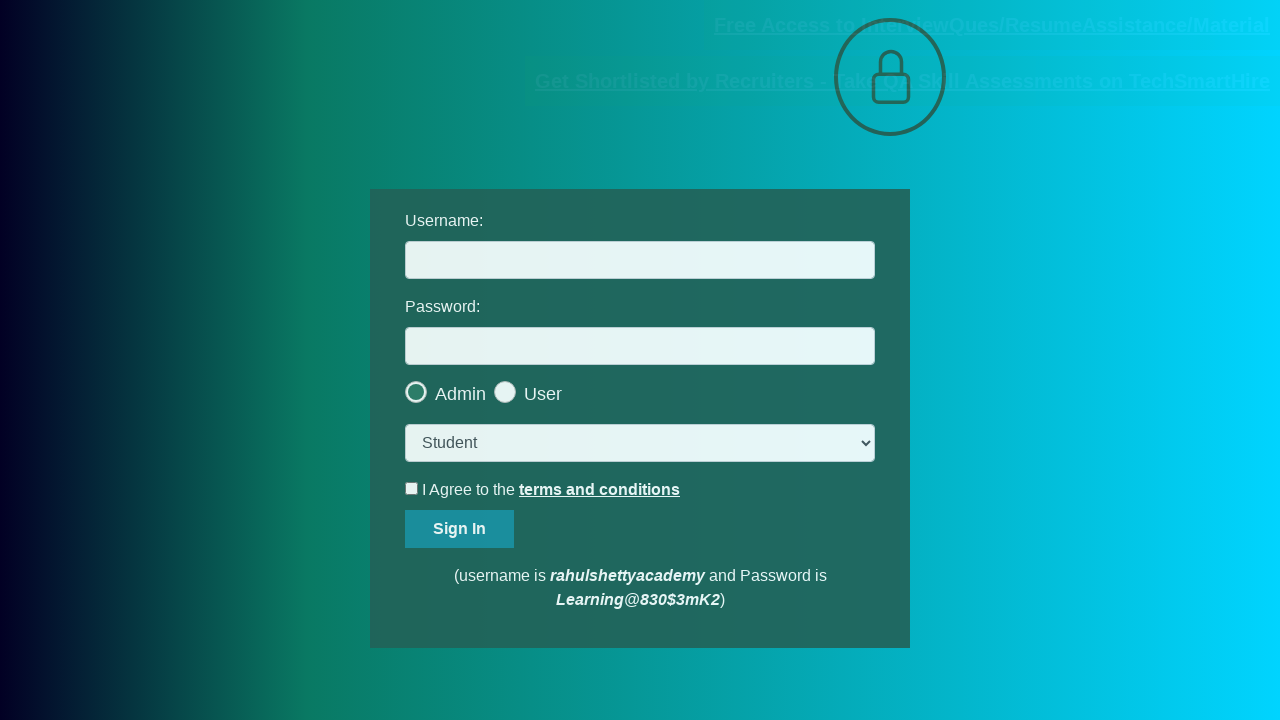

Clicked 'I Agree to the' checkbox using label selector at (412, 488) on internal:label="I Agree to the"i
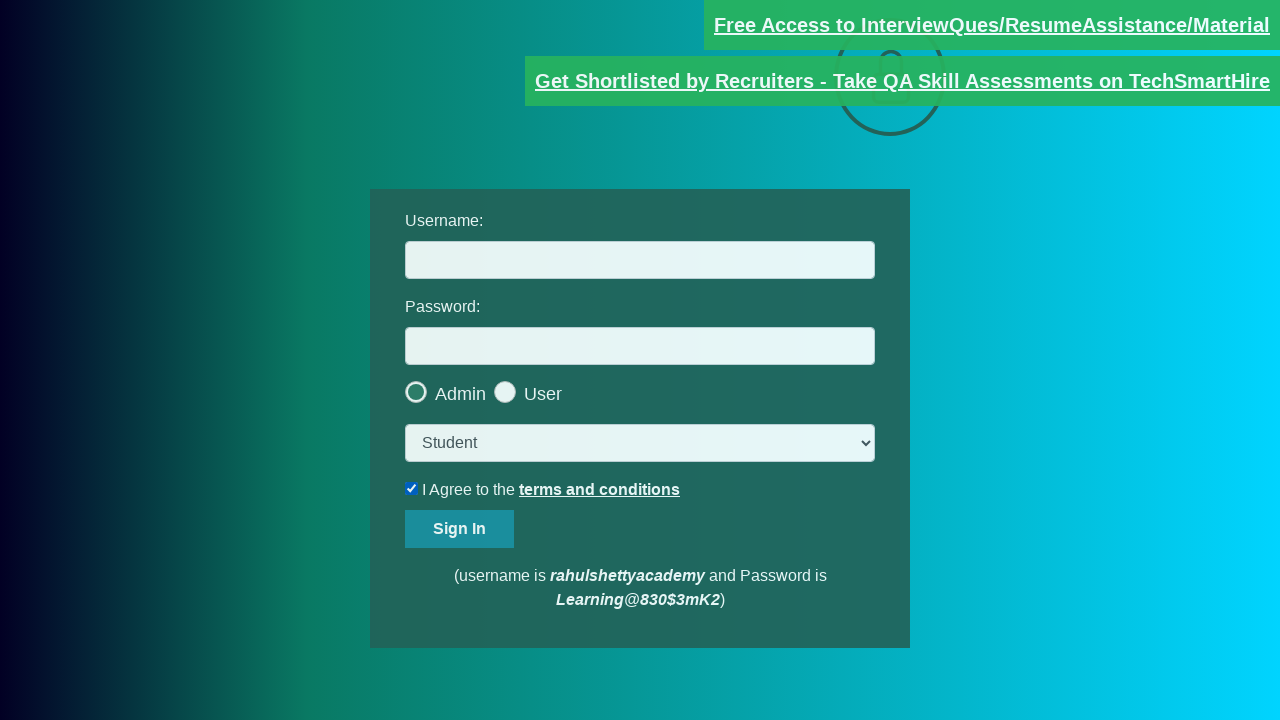

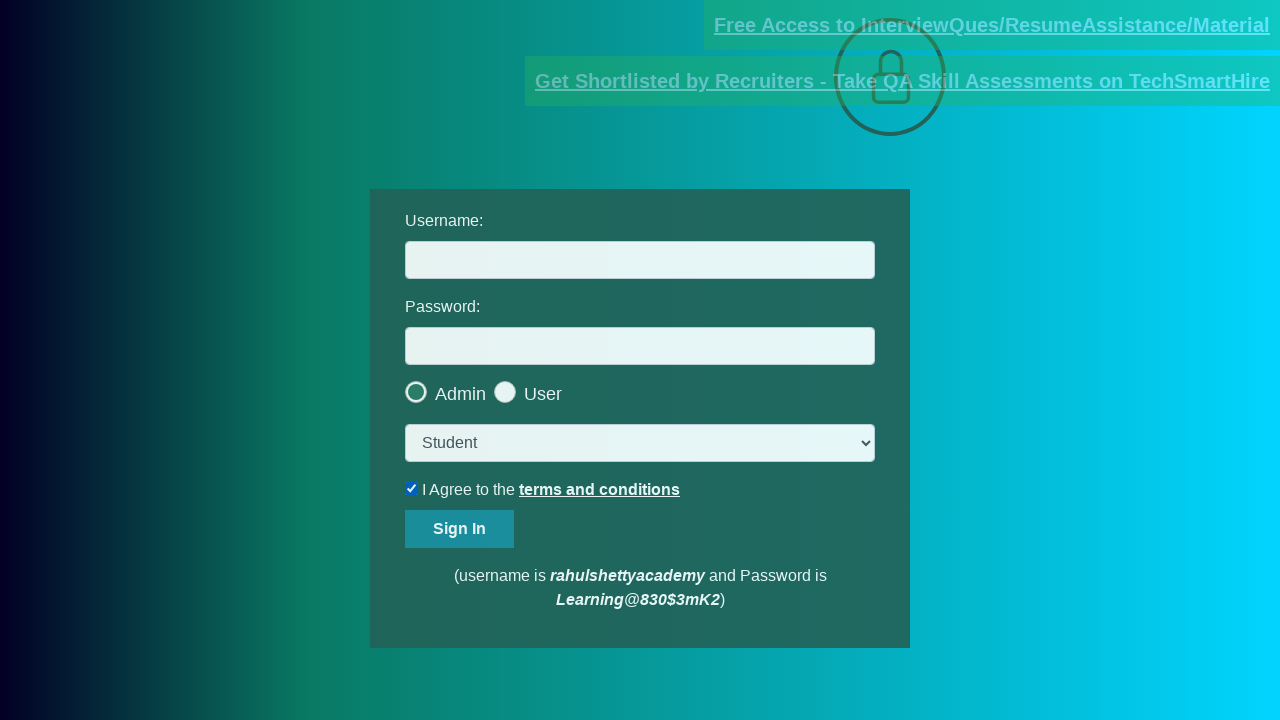